Tests YouTube search functionality by entering a search query and clicking the search button

Starting URL: https://www.youtube.com/

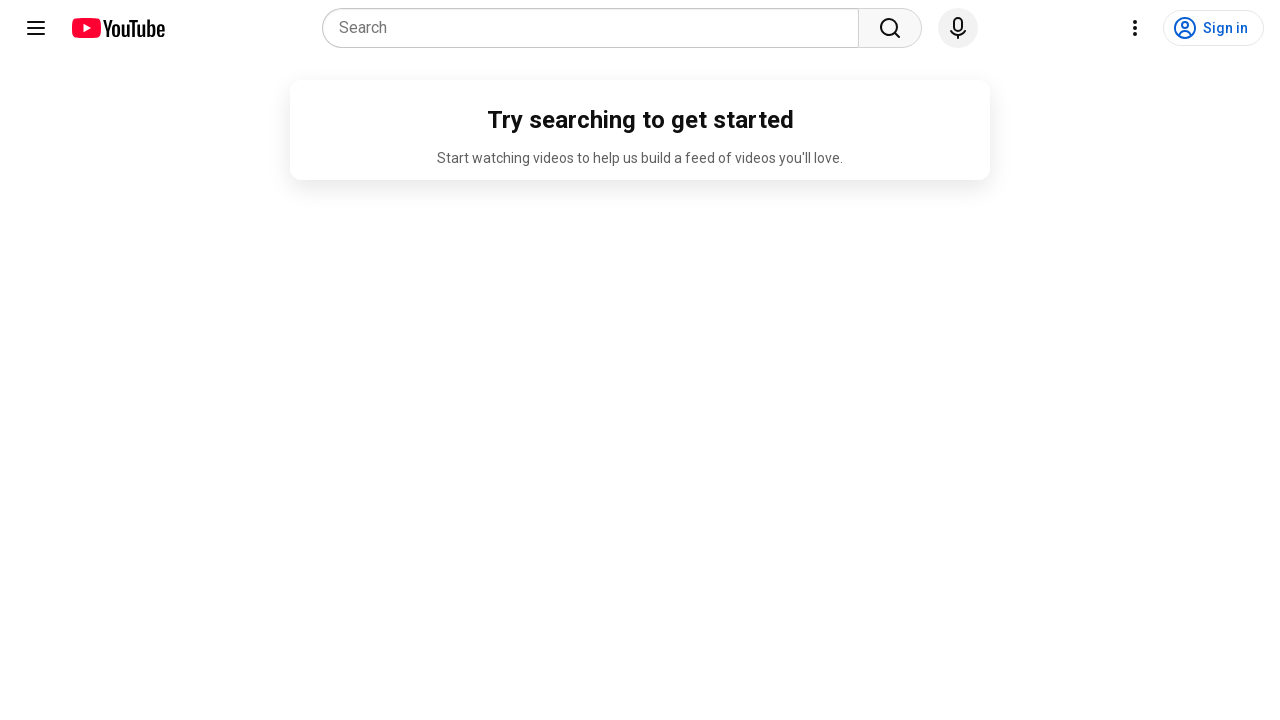

Filled search box with 'cyber cat studio' on internal:attr=[placeholder="Search"i]
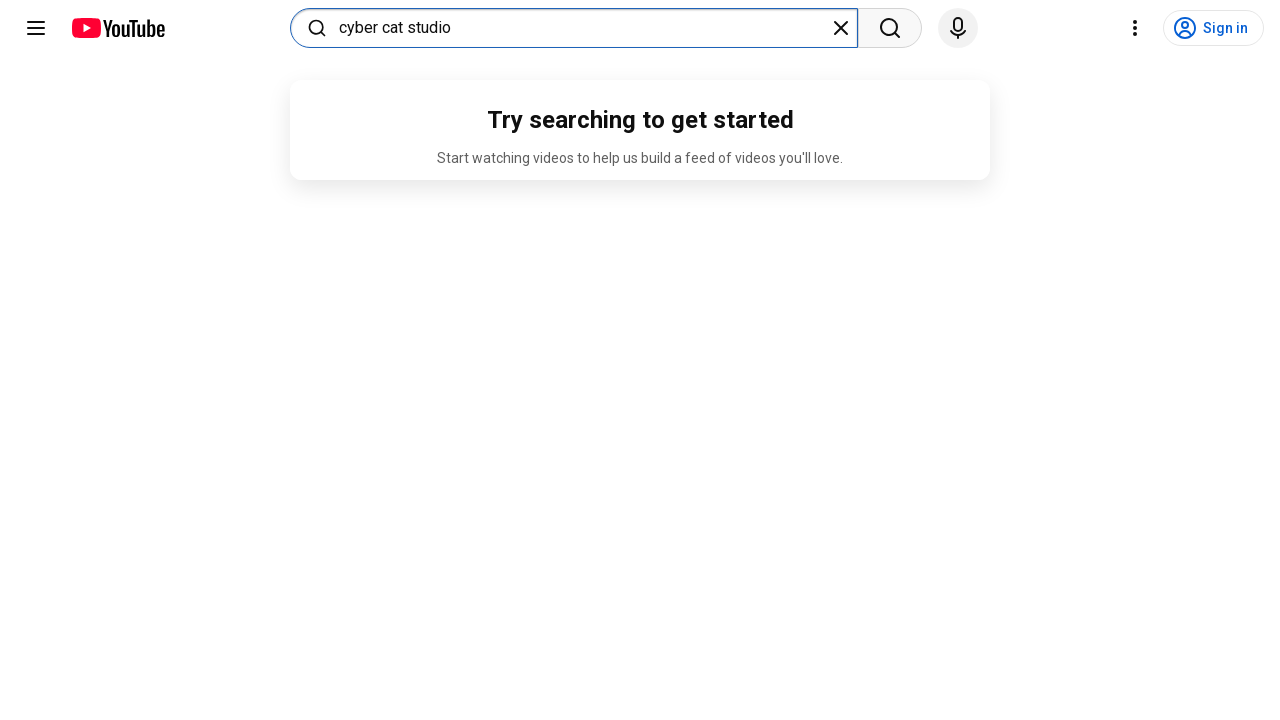

Clicked the search button at (890, 28) on internal:role=button[name="Search"s]
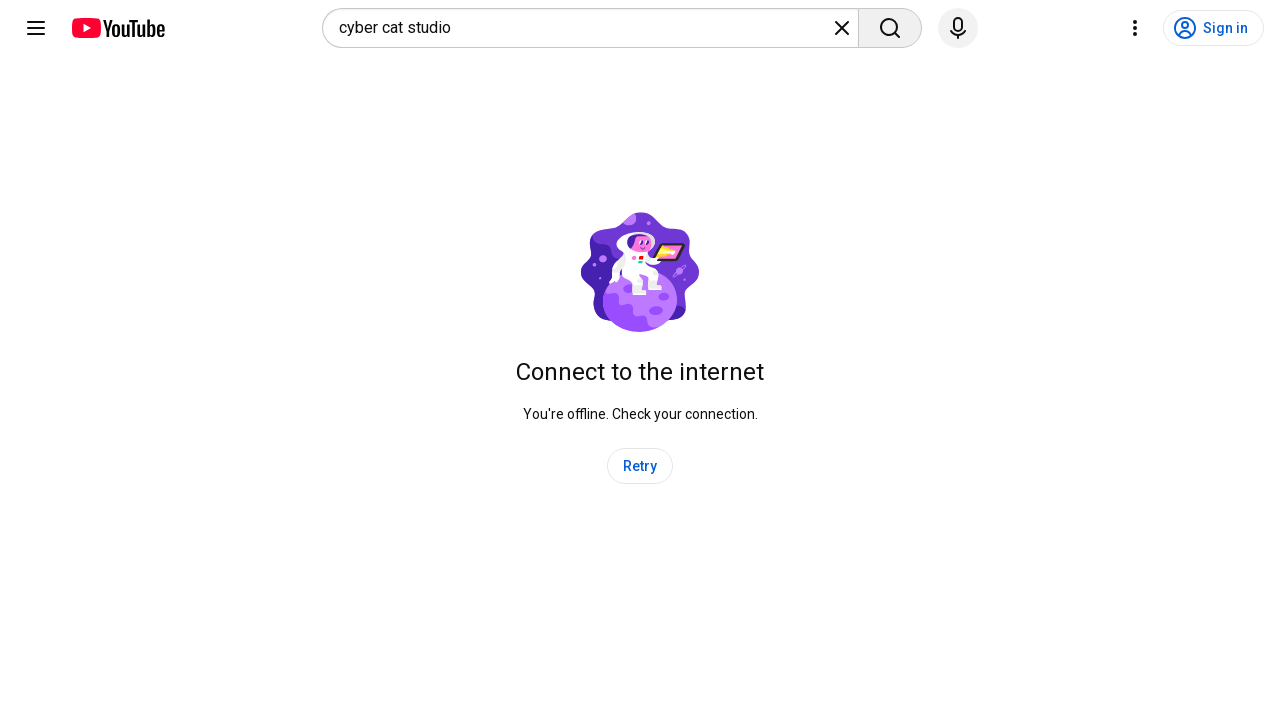

Waited for search results to load (networkidle state)
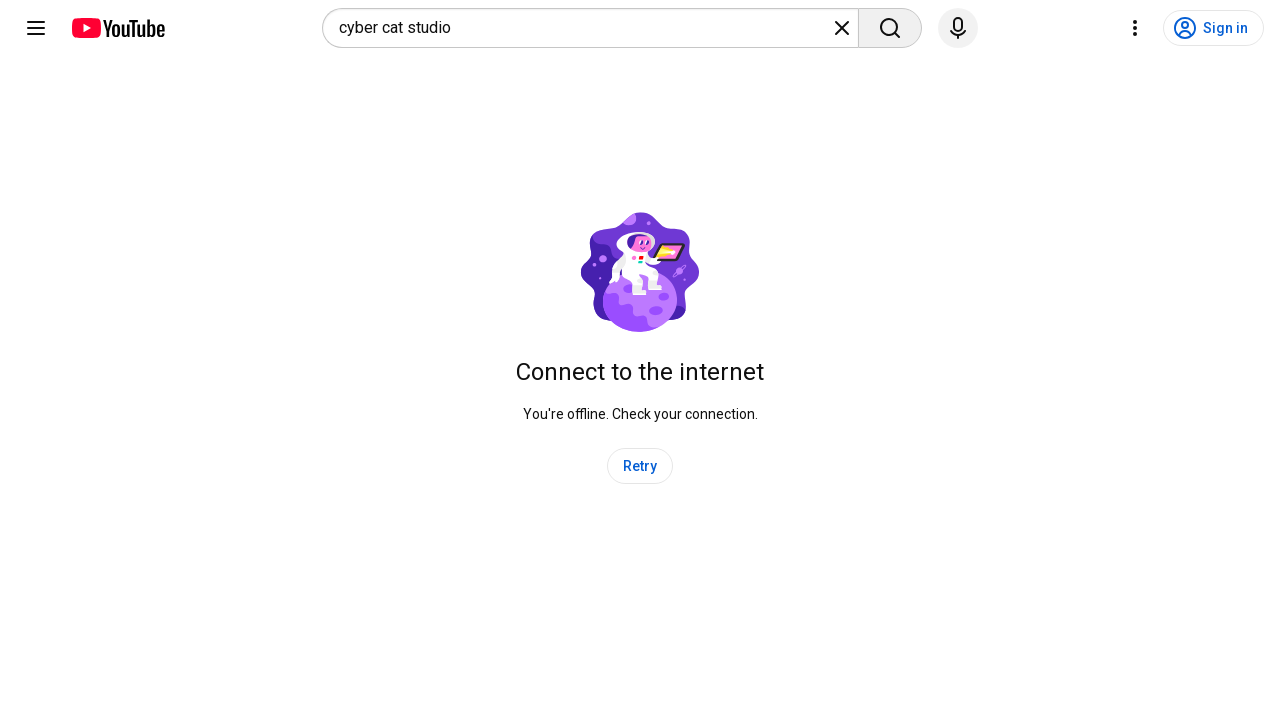

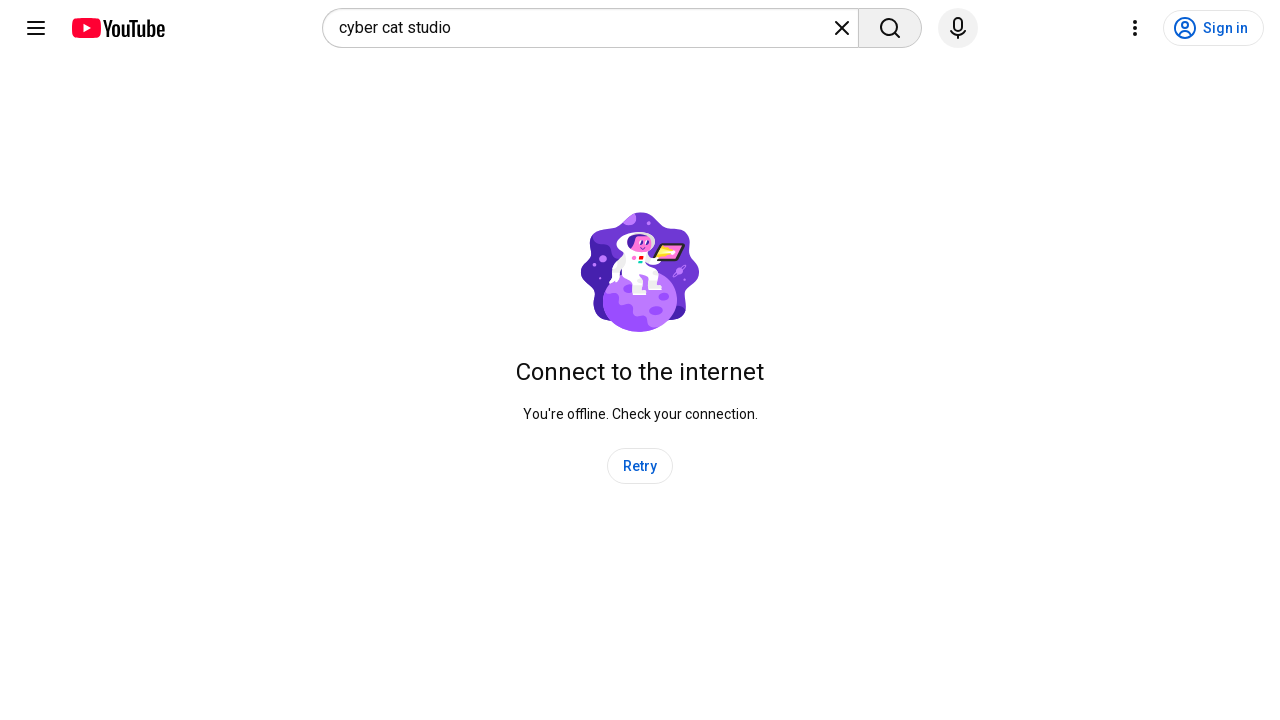